Tests adding todo items by filling the input field and pressing Enter, then verifying the items appear in the list

Starting URL: https://demo.playwright.dev/todomvc

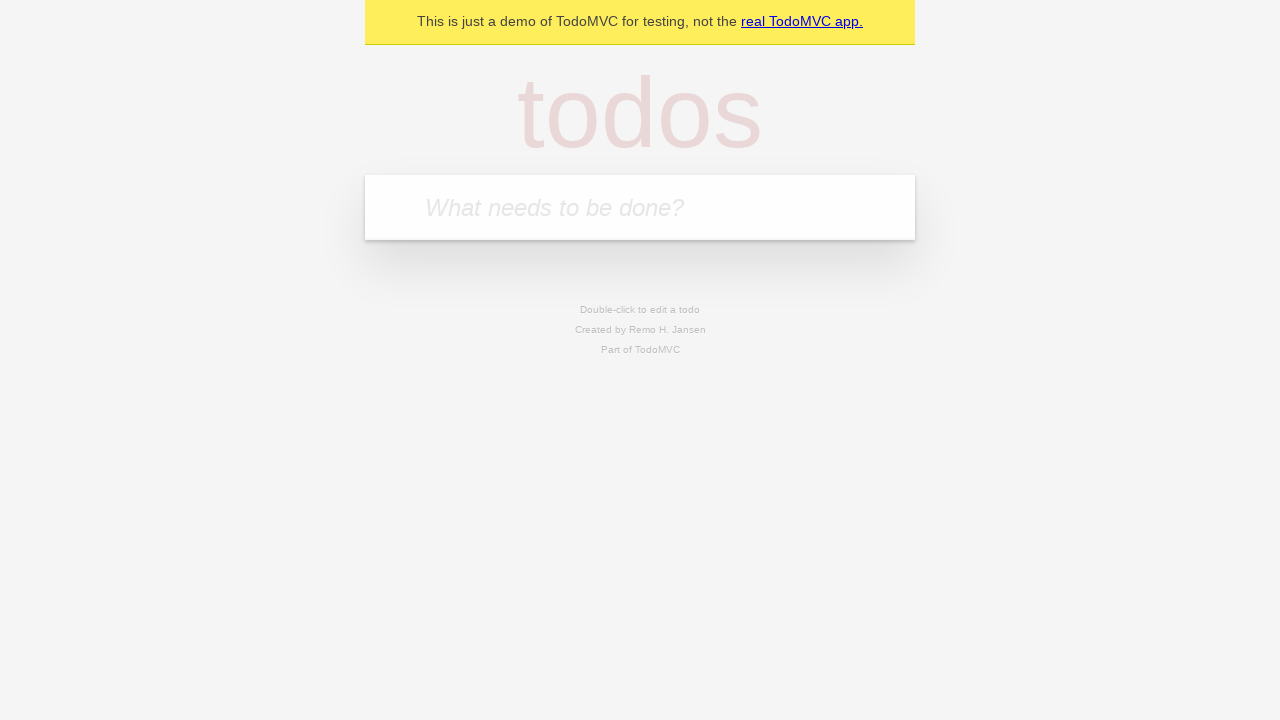

Filled todo input with 'buy some cheese' on internal:attr=[placeholder="What needs to be done?"i]
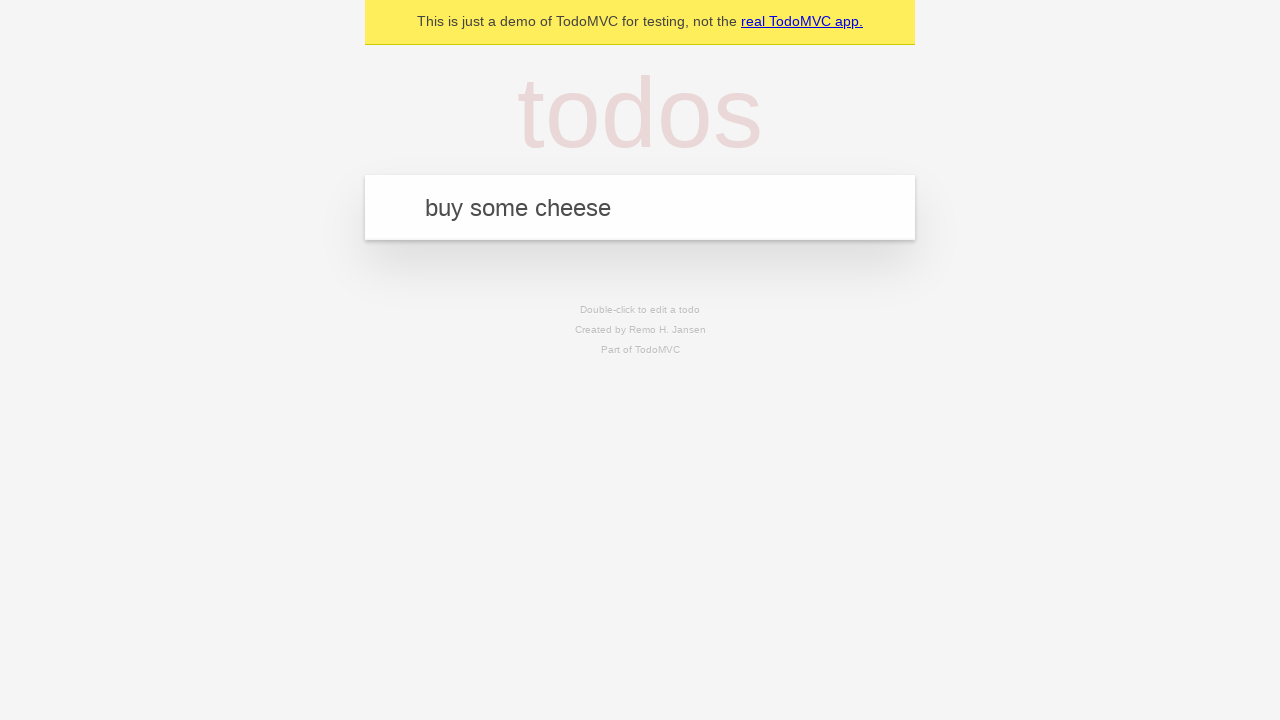

Pressed Enter to create first todo item on internal:attr=[placeholder="What needs to be done?"i]
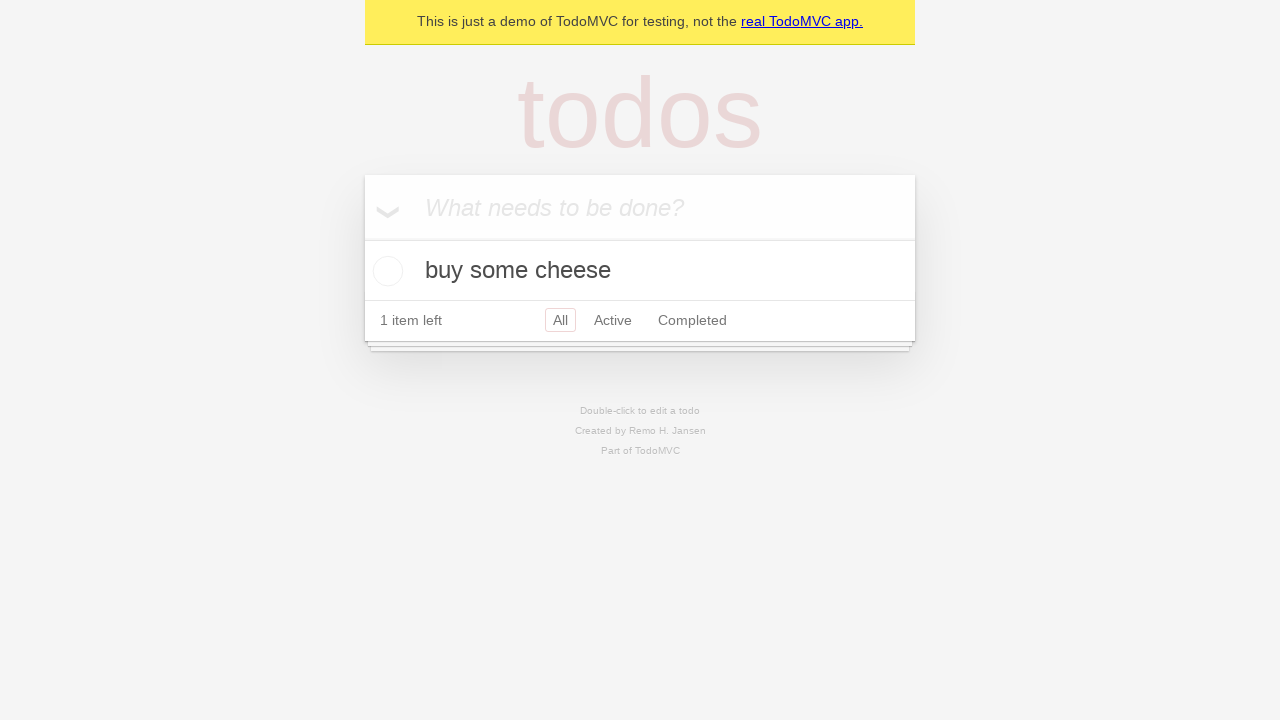

First todo item appeared in the list
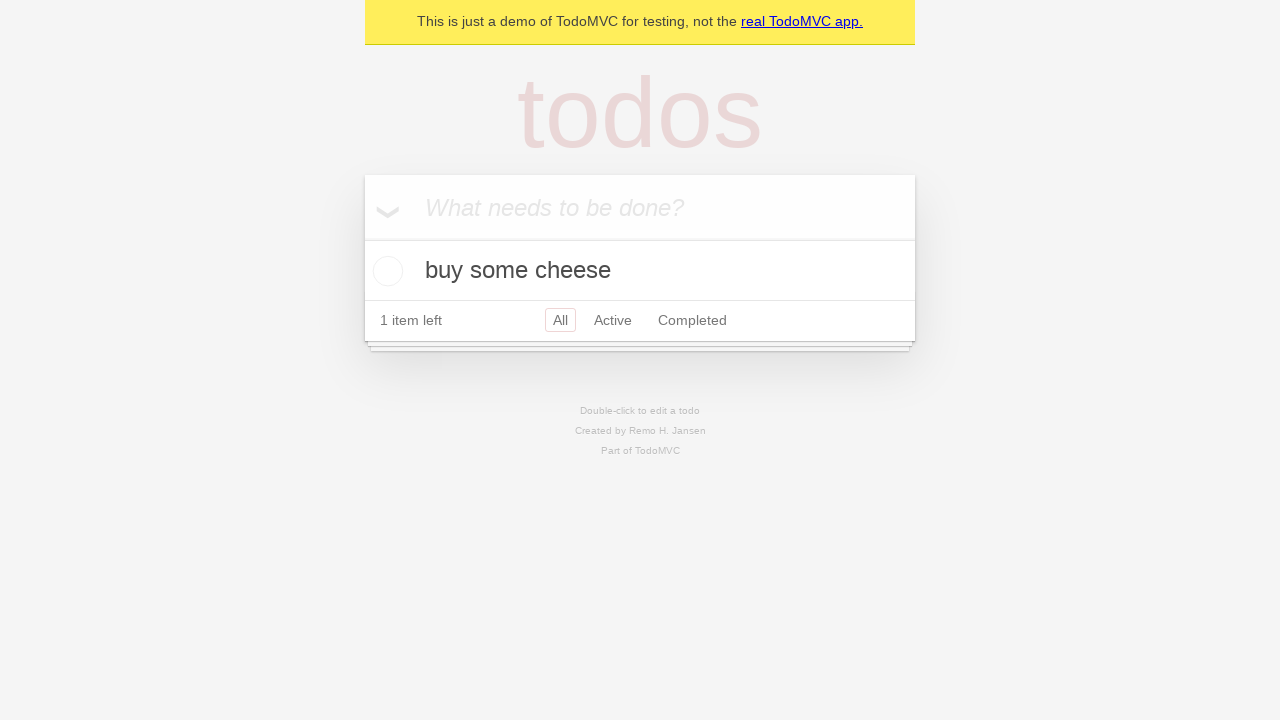

Filled todo input with 'feed the cat' on internal:attr=[placeholder="What needs to be done?"i]
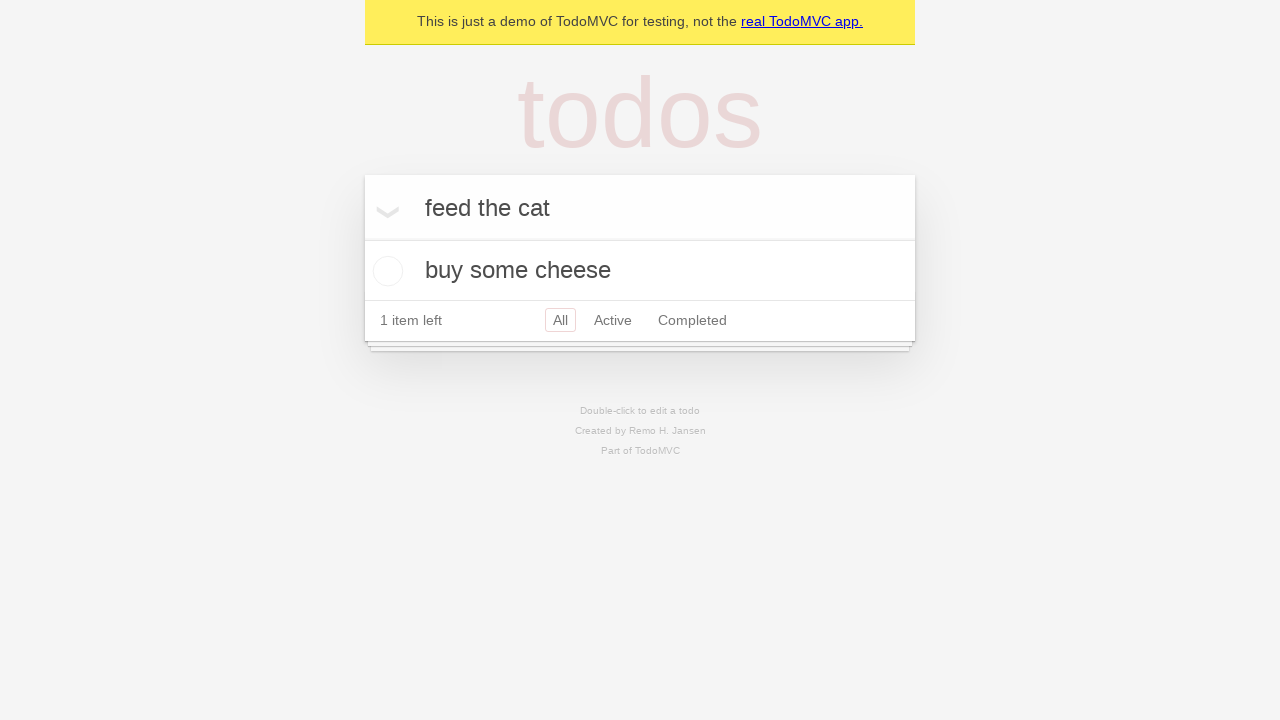

Pressed Enter to create second todo item on internal:attr=[placeholder="What needs to be done?"i]
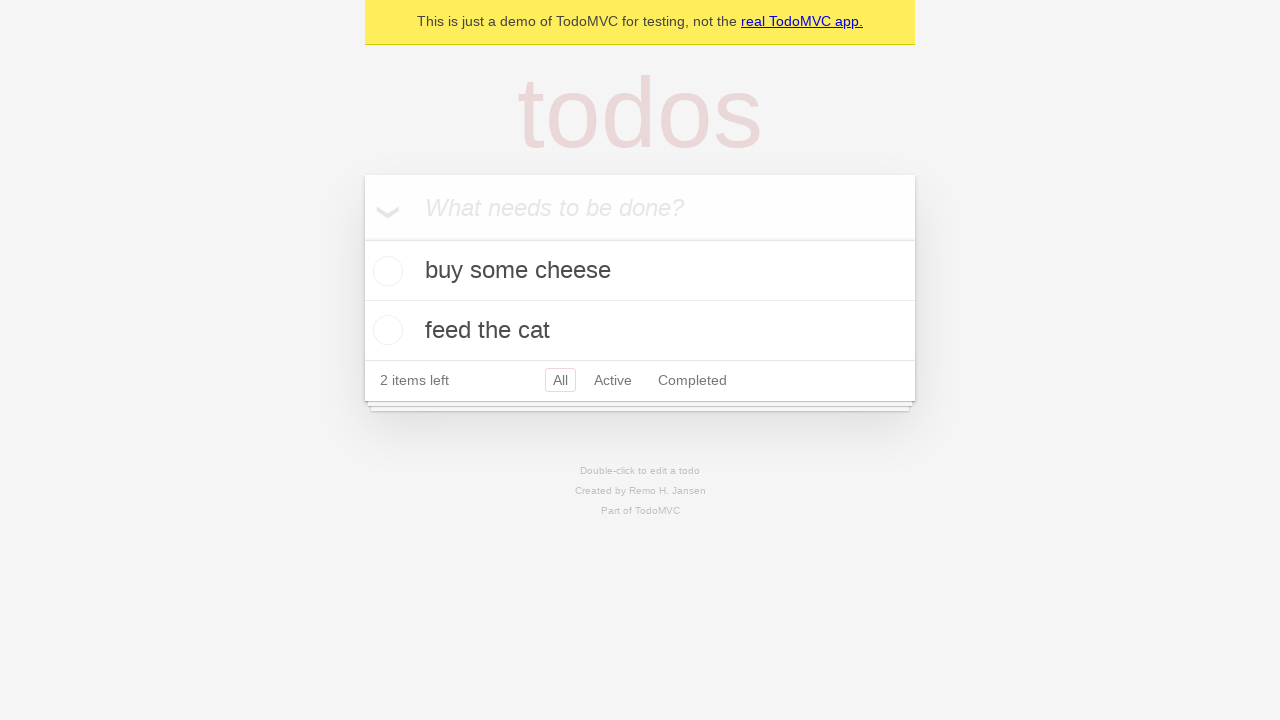

Verified both todo items are displayed in the list
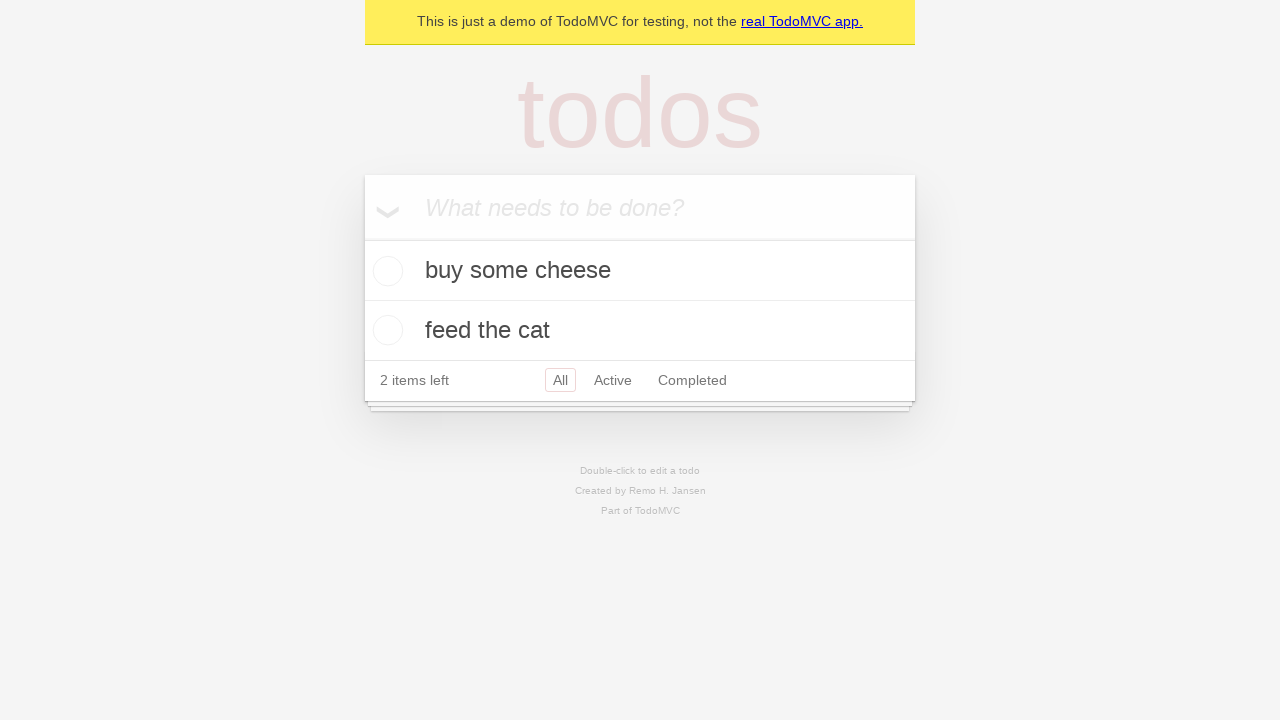

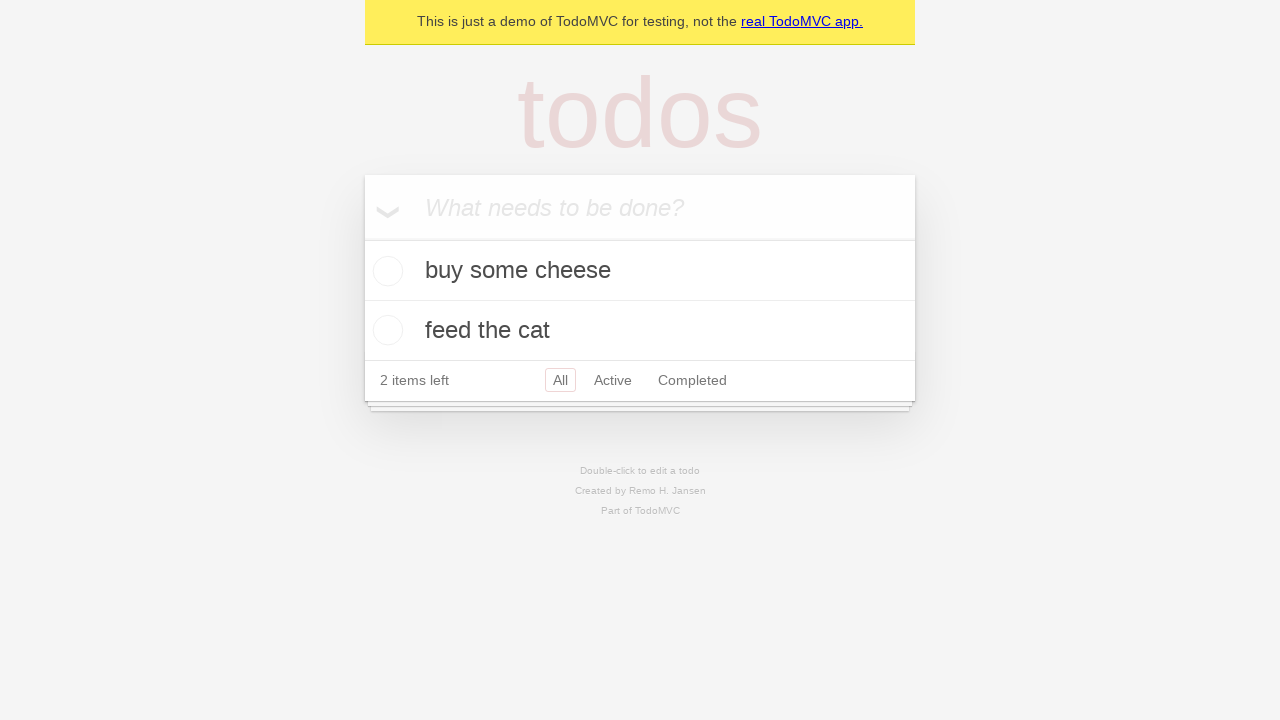